Tests webpage scrolling functionality by scrolling the main page down 600 pixels and then scrolling within a fixed table element using JavaScript execution.

Starting URL: https://rahulshettyacademy.com/AutomationPractice/

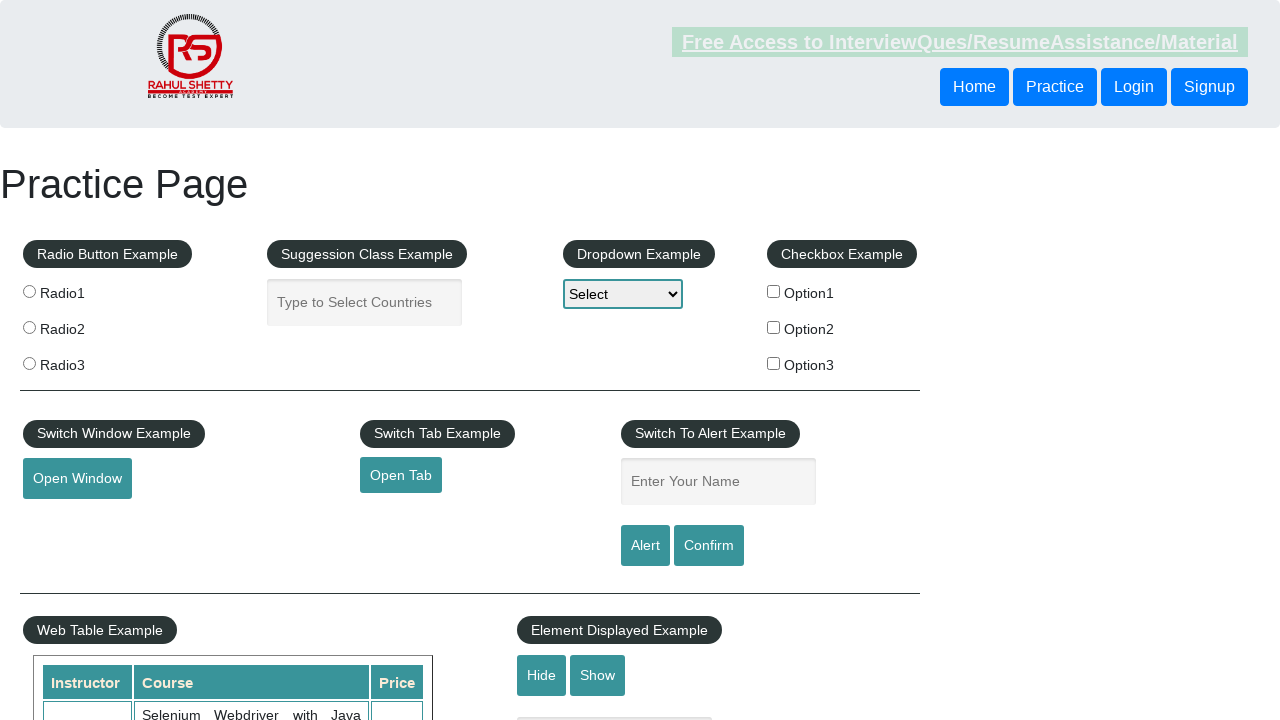

Scrolled main page down by 600 pixels
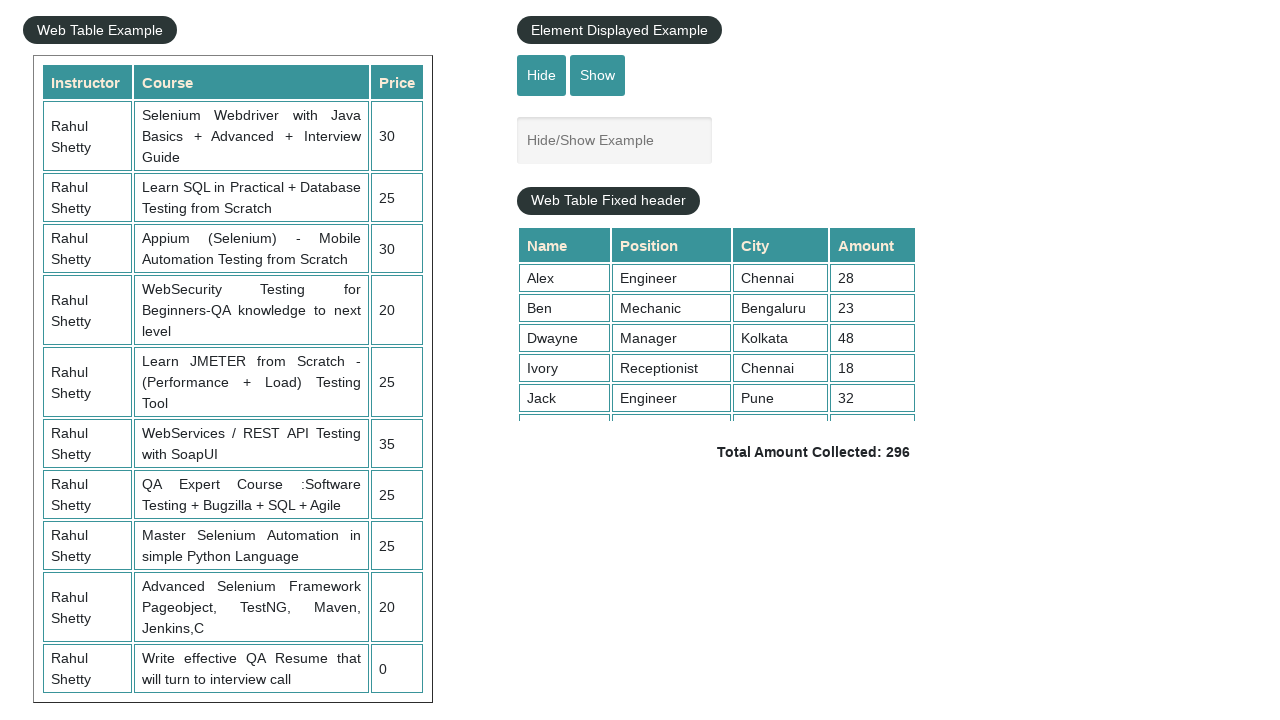

Waited 500ms for main page scroll to complete
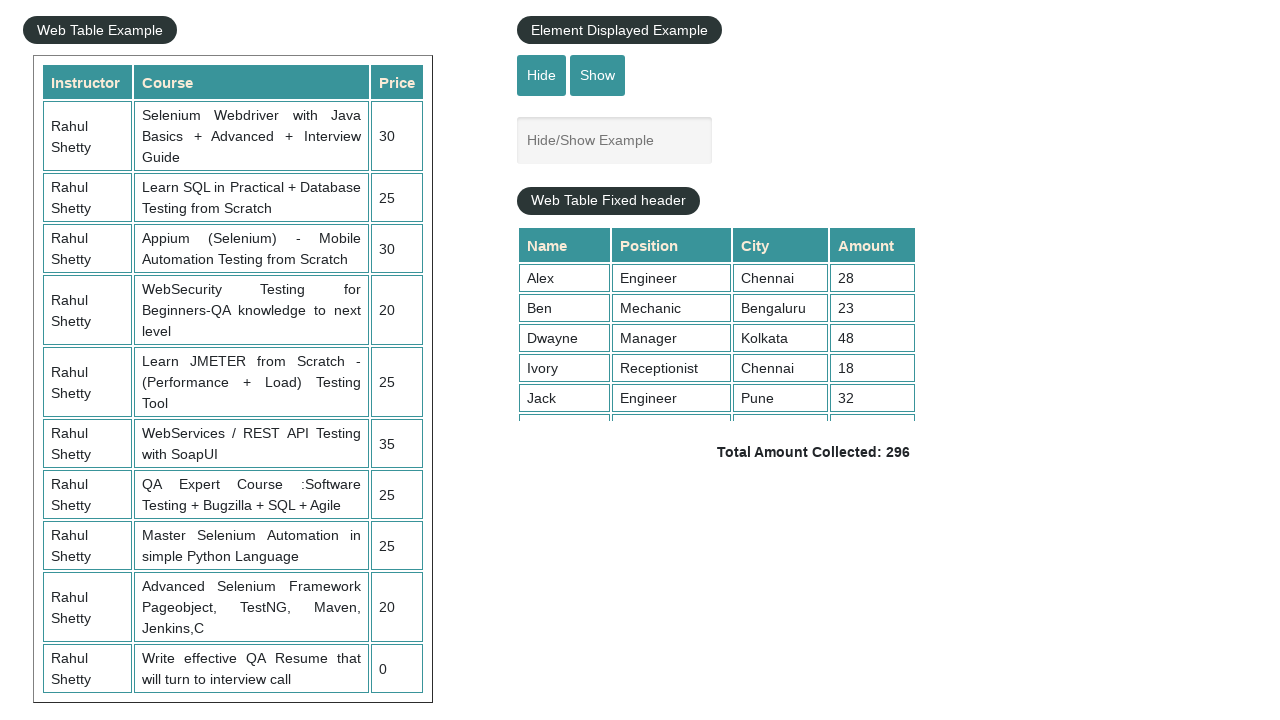

Scrolled fixed table element by 5000 pixels
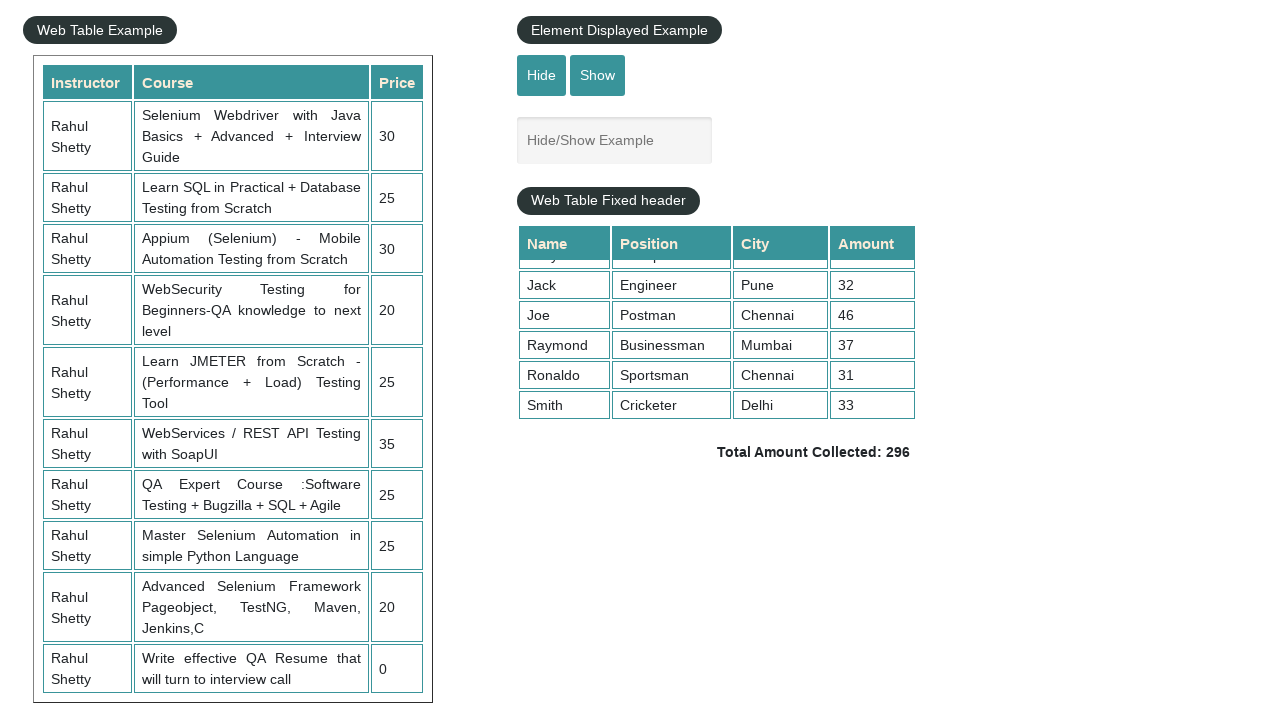

Waited 500ms for table scroll to complete
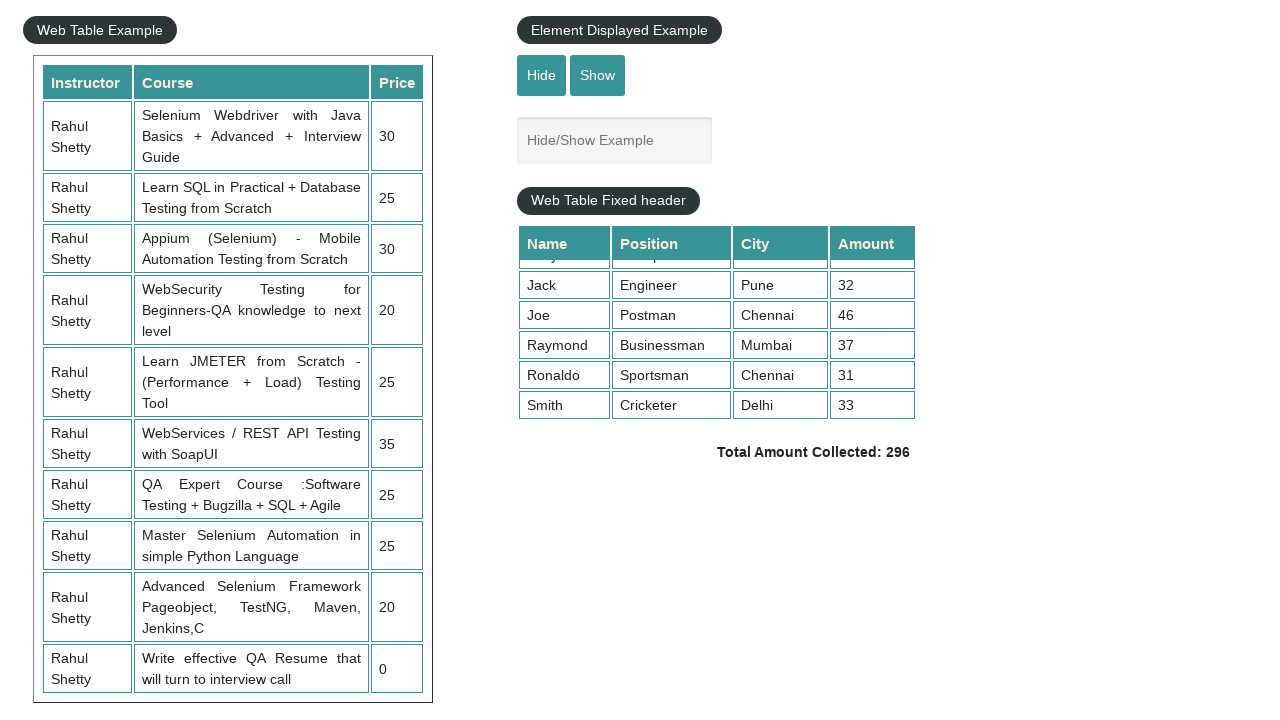

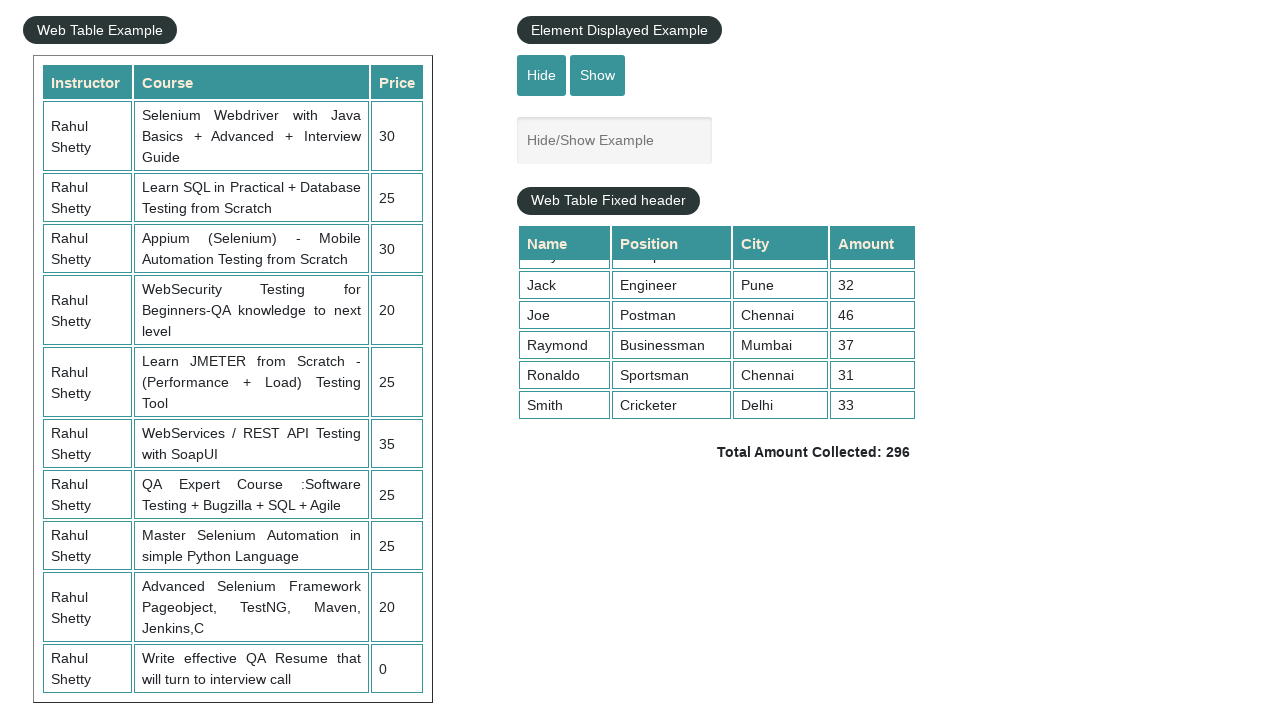